Tests file download functionality by navigating to a download page, clicking a download link, and verifying the download completes successfully.

Starting URL: https://the-internet.herokuapp.com/download

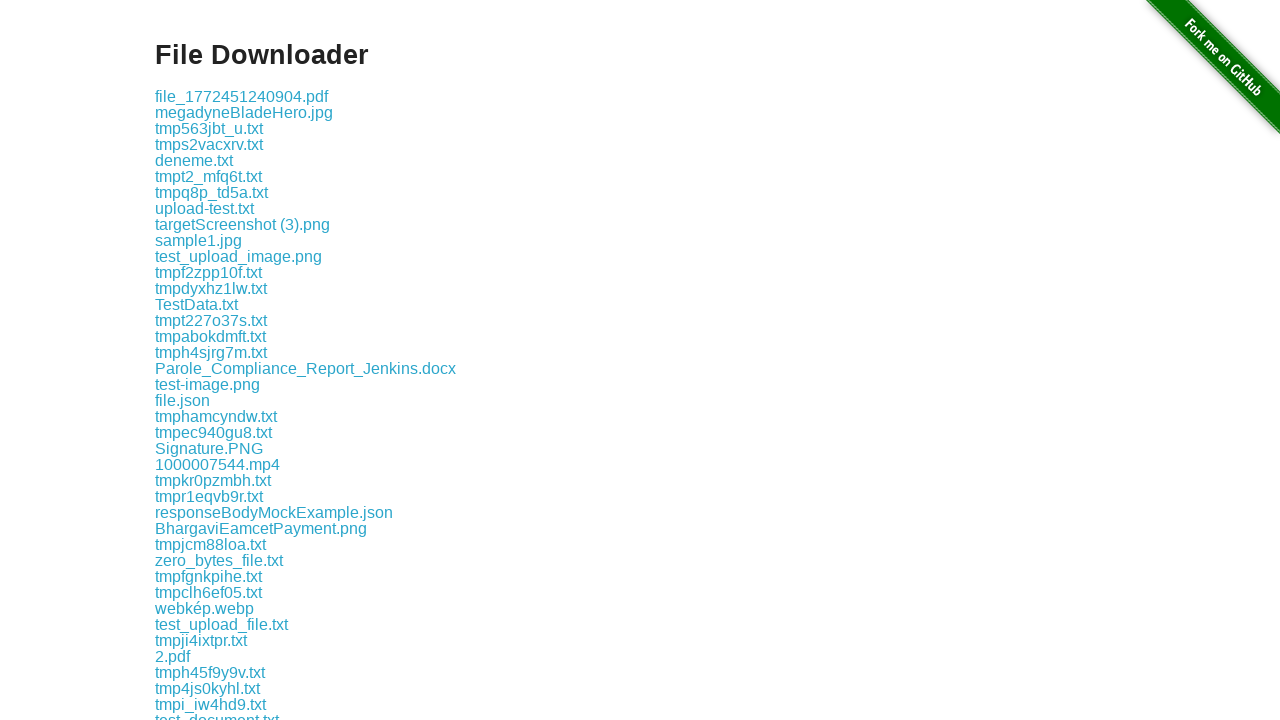

Clicked the first download link at (242, 96) on .example a >> nth=0
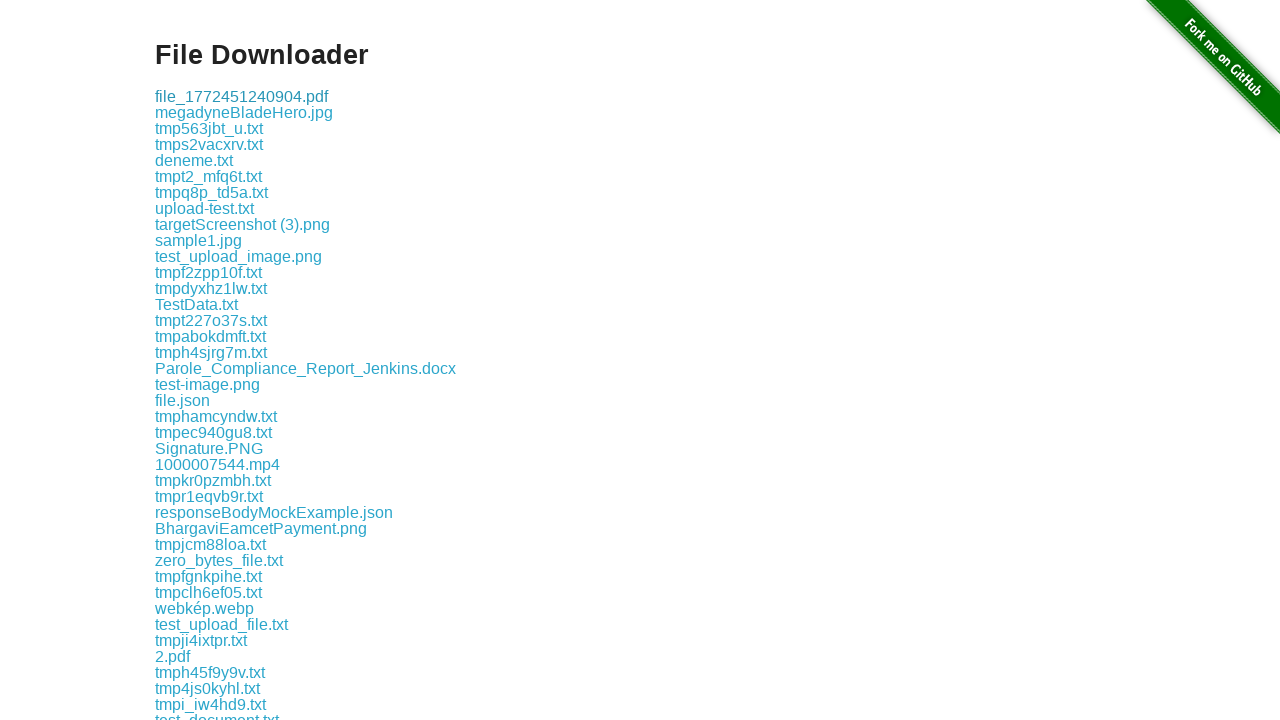

Download link element is visible, confirming page loaded
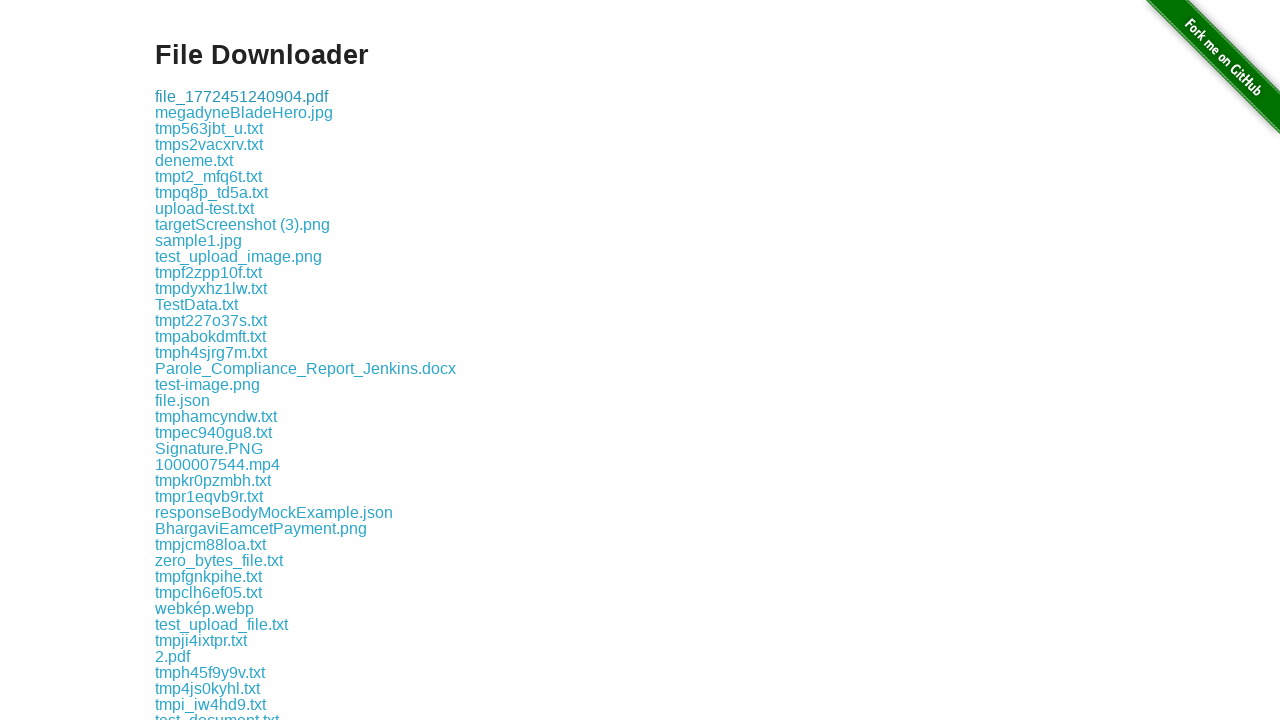

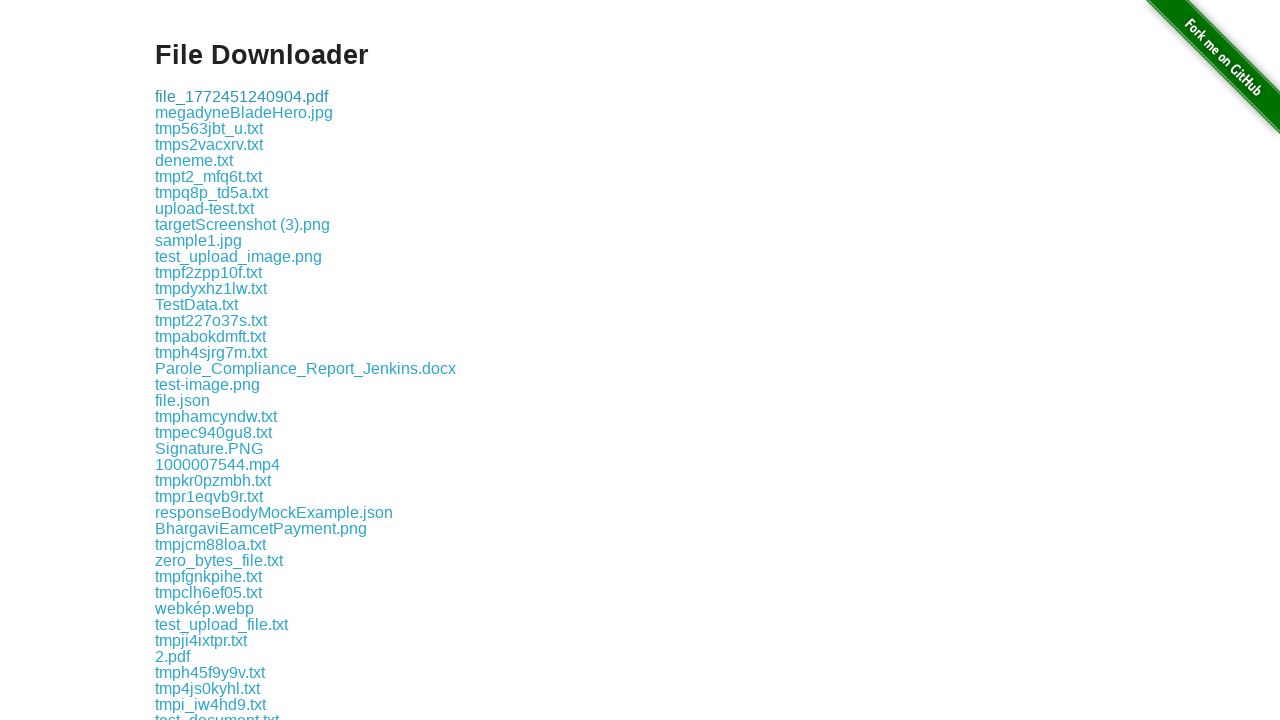